Tests a simple form by filling in first name, last name, city, and country fields using different selector strategies (tag name, name attribute, class name, and ID), then submitting the form.

Starting URL: http://suninjuly.github.io/simple_form_find_task.html

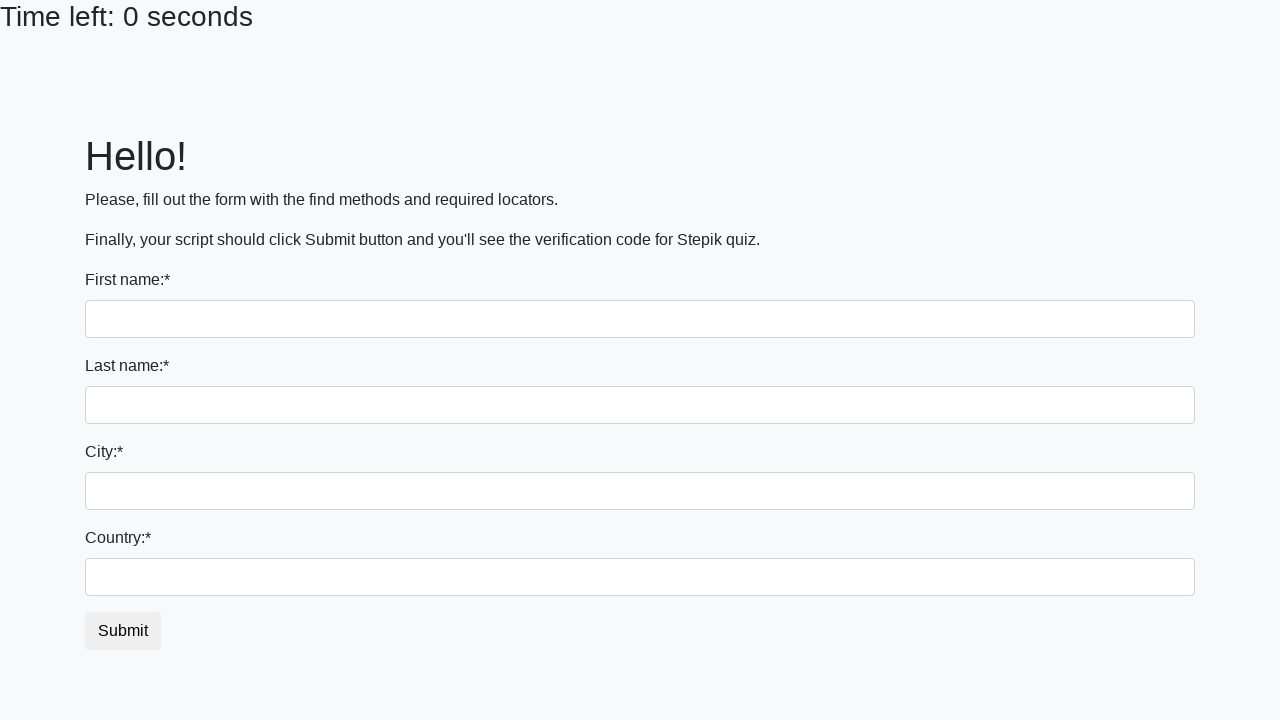

Filled first name field with 'Ivan' using tag name selector on input >> nth=0
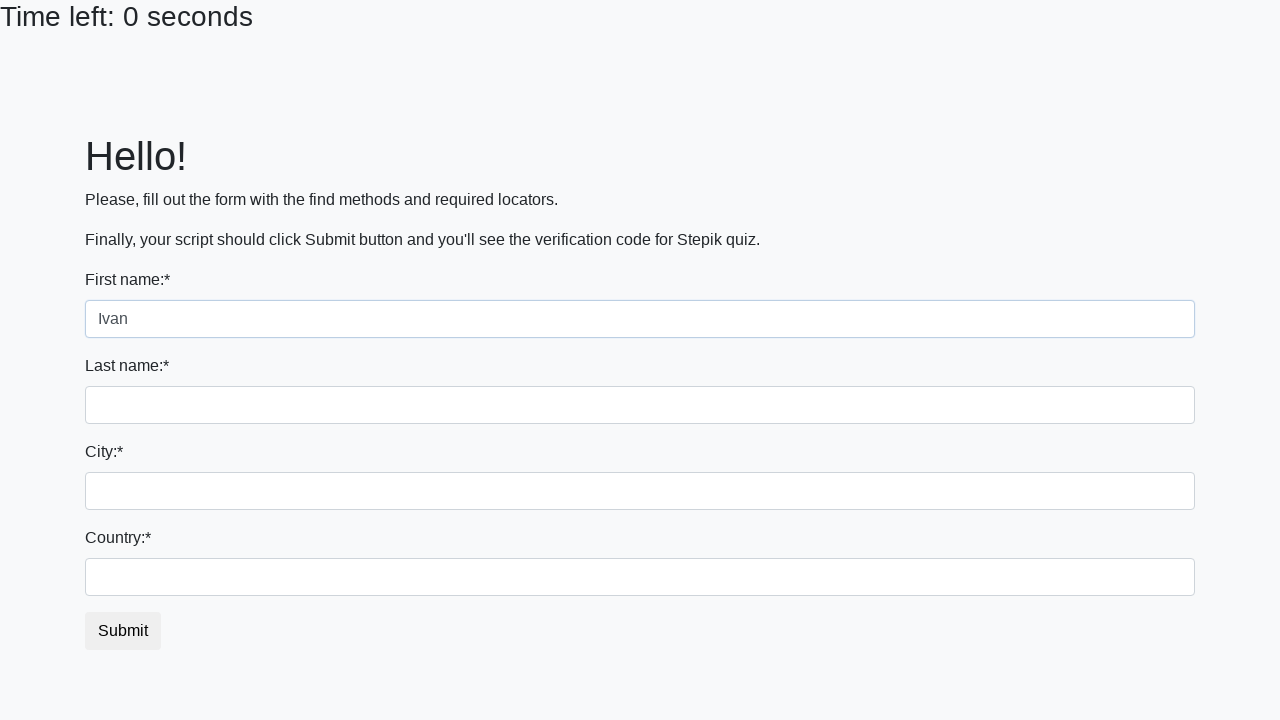

Filled last name field with 'Petrov' using name attribute selector on input[name='last_name']
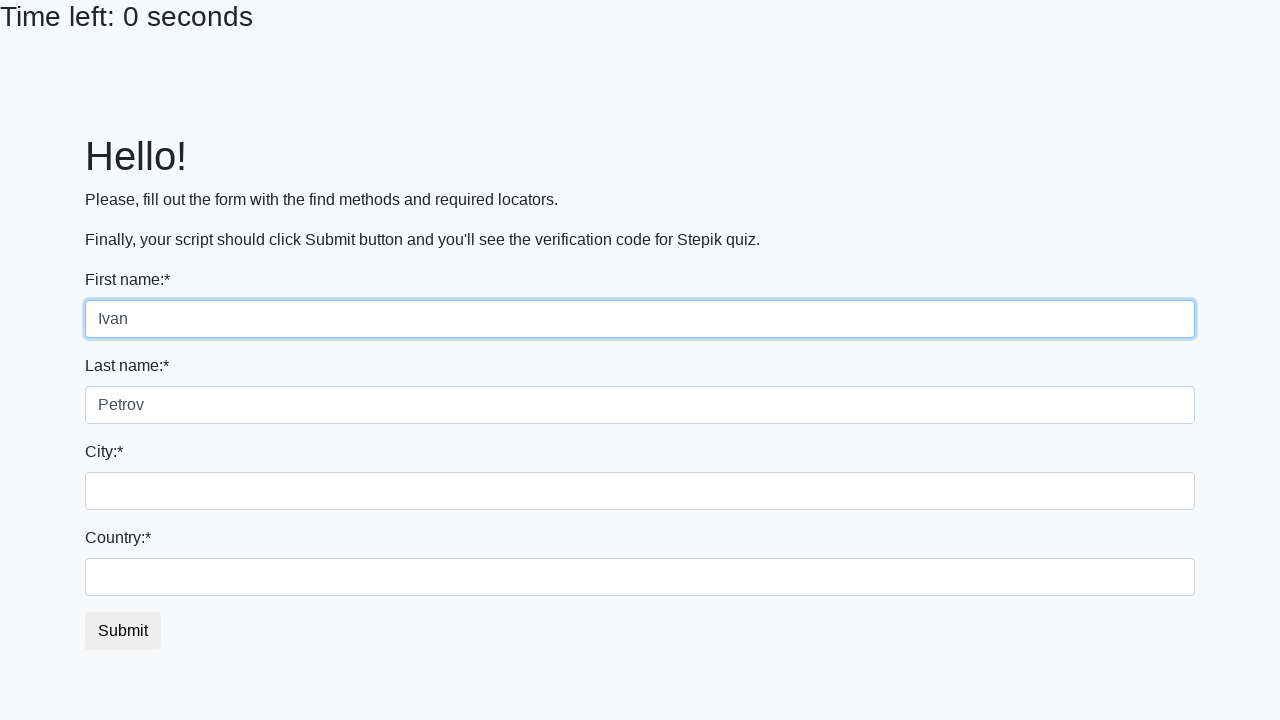

Filled city field with 'Smolensk' using class name selector on .city
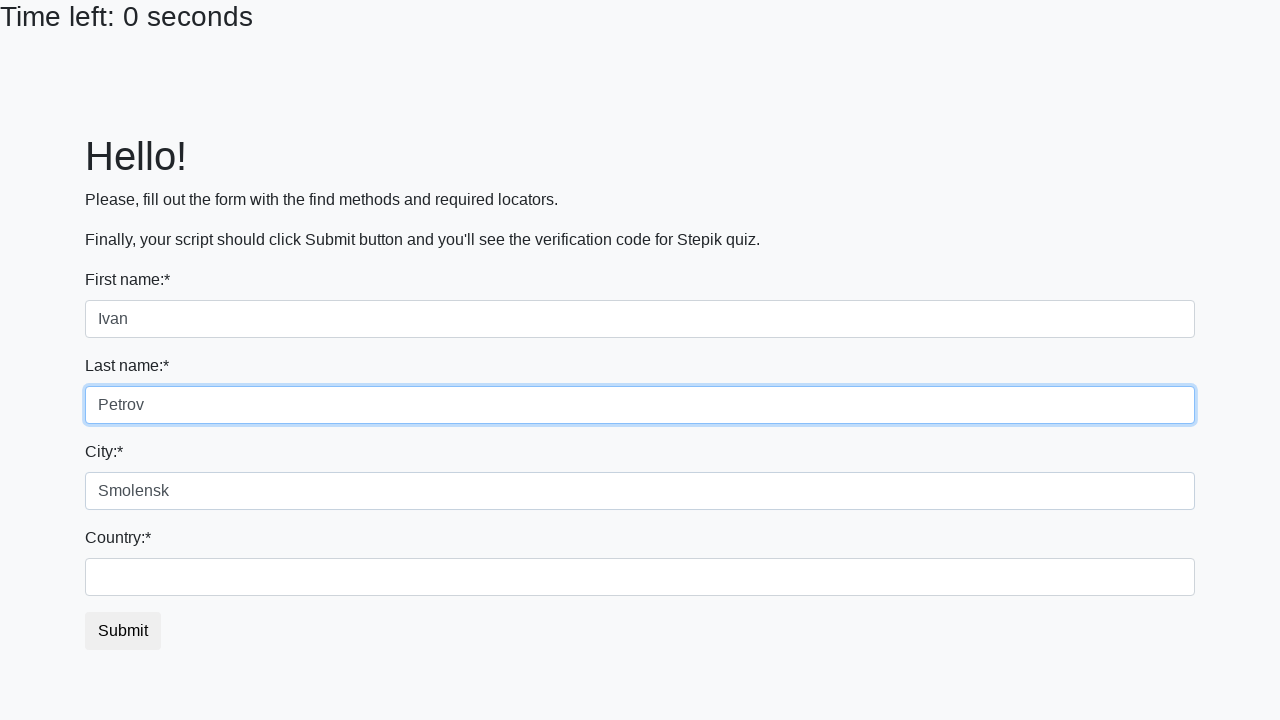

Filled country field with 'Russia' using ID selector on #country
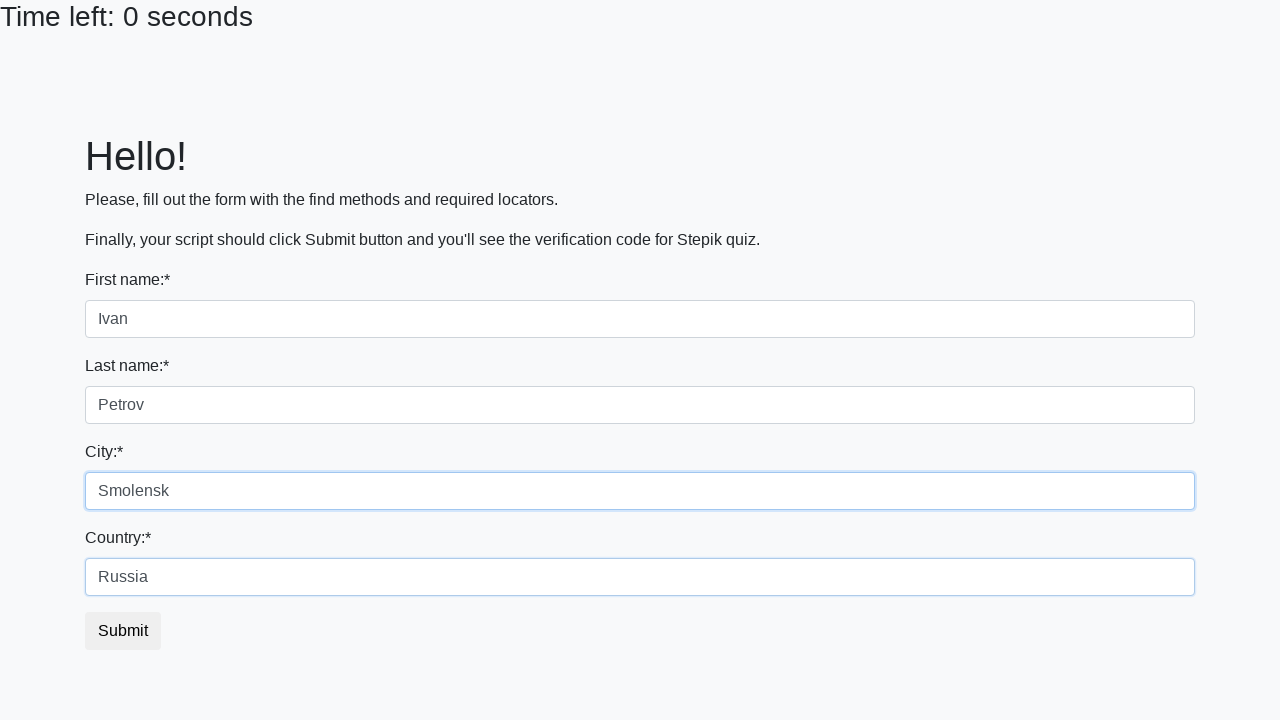

Clicked submit button to submit the form at (123, 631) on button.btn
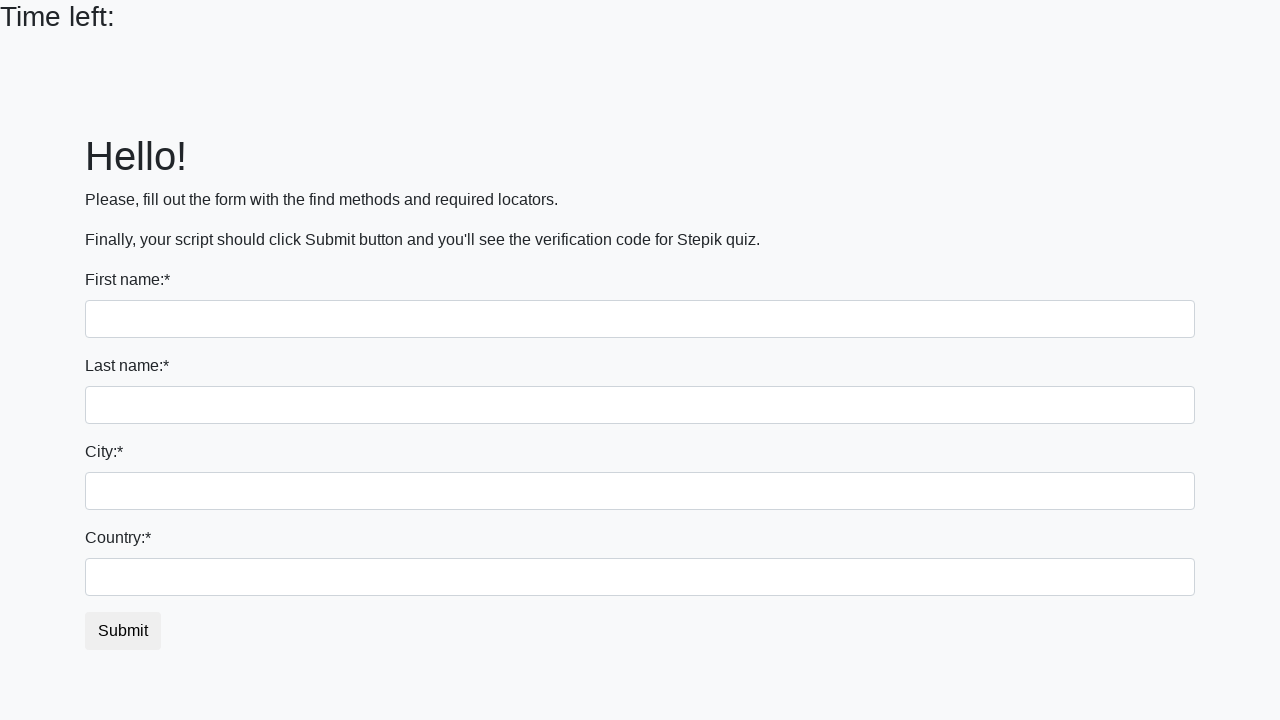

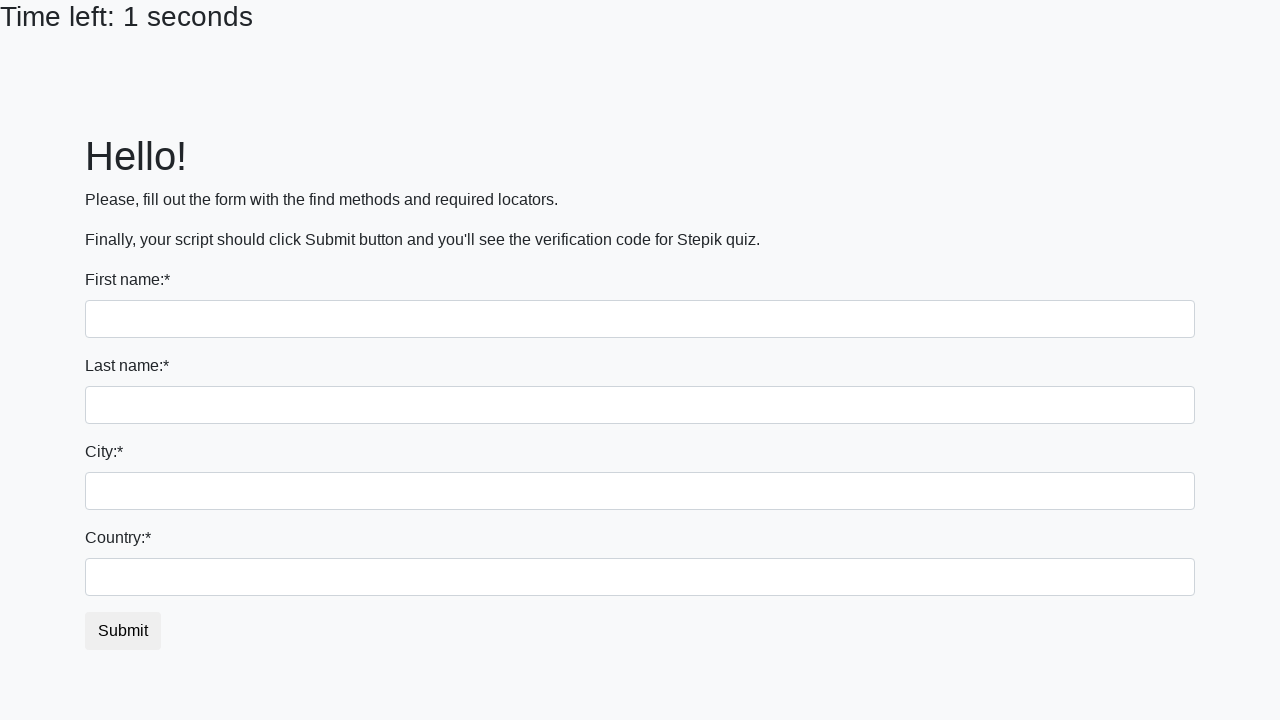